Tests confirmation alert by clicking a button and accepting the confirmation dialog

Starting URL: https://testautomationpractice.blogspot.com/

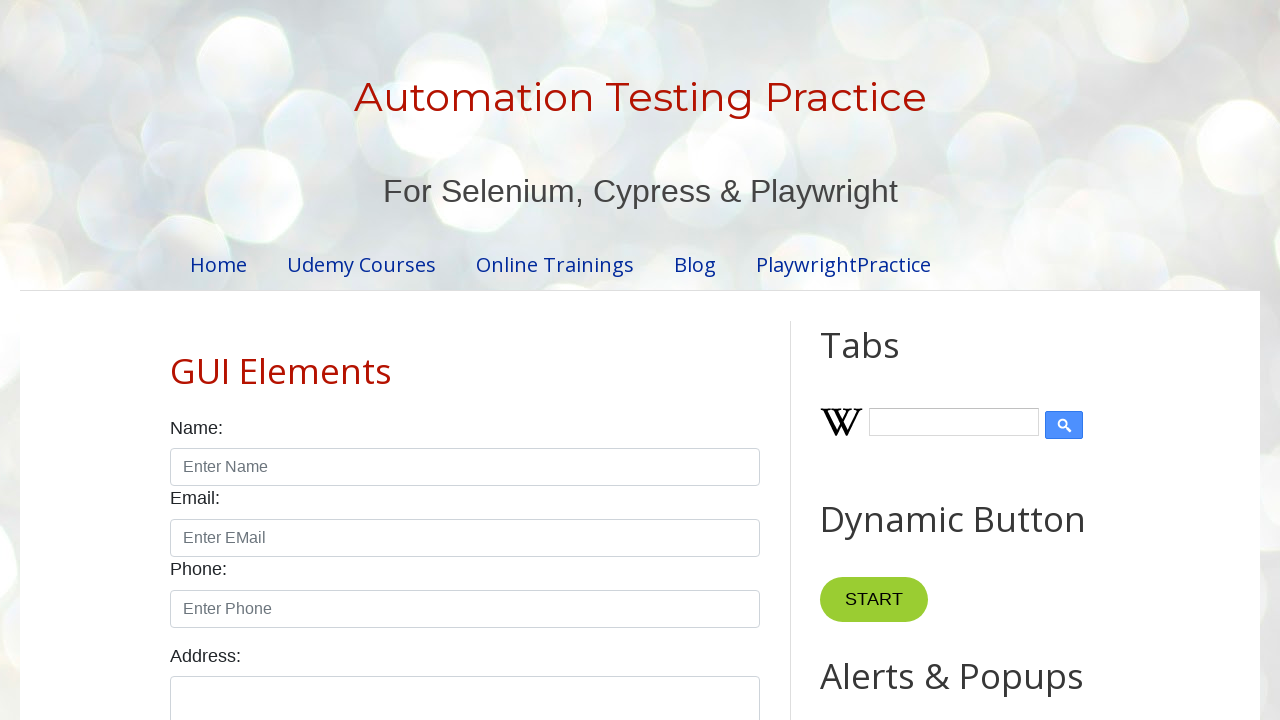

Clicked confirmation button to trigger alert at (912, 360) on #confirmBtn
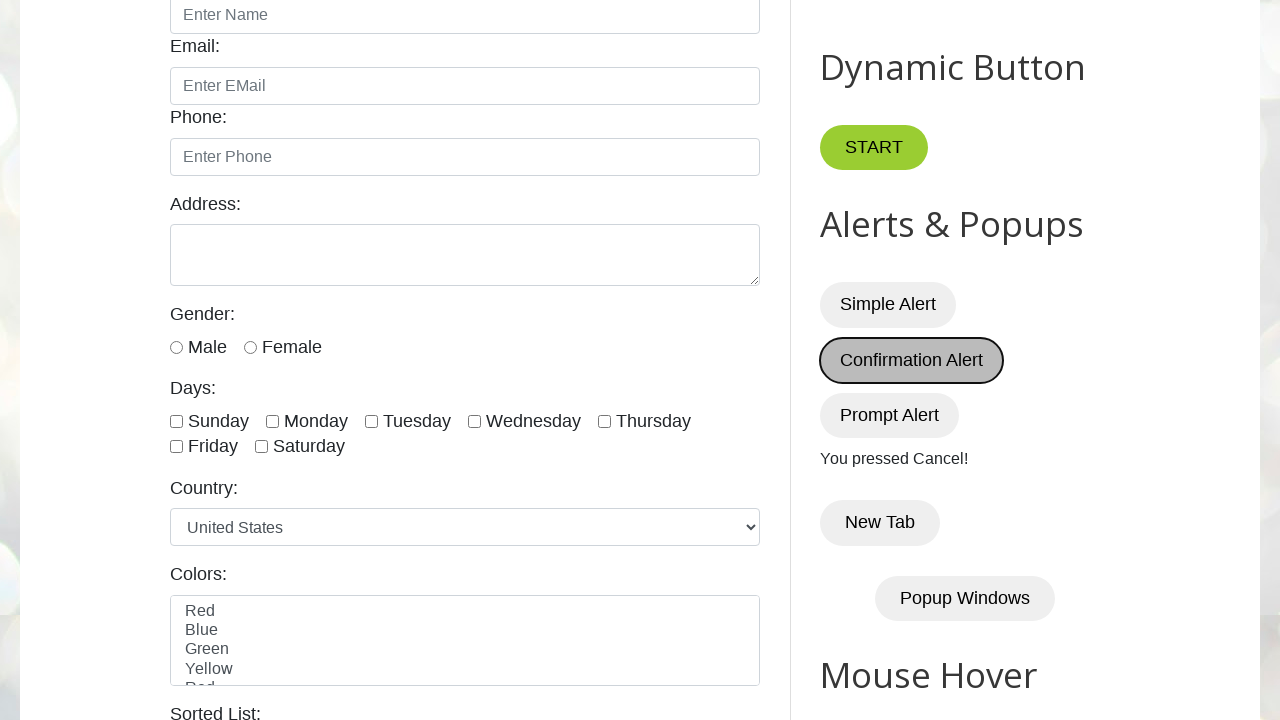

Set up dialog handler to accept confirmation dialog
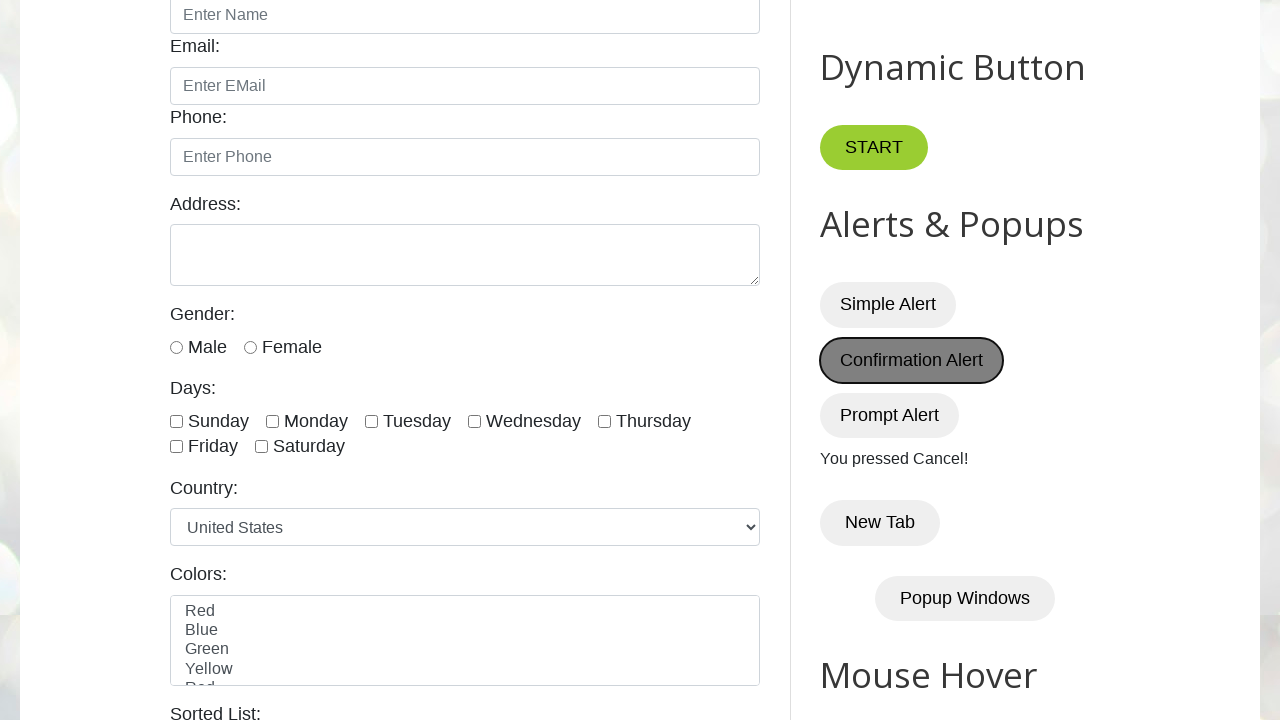

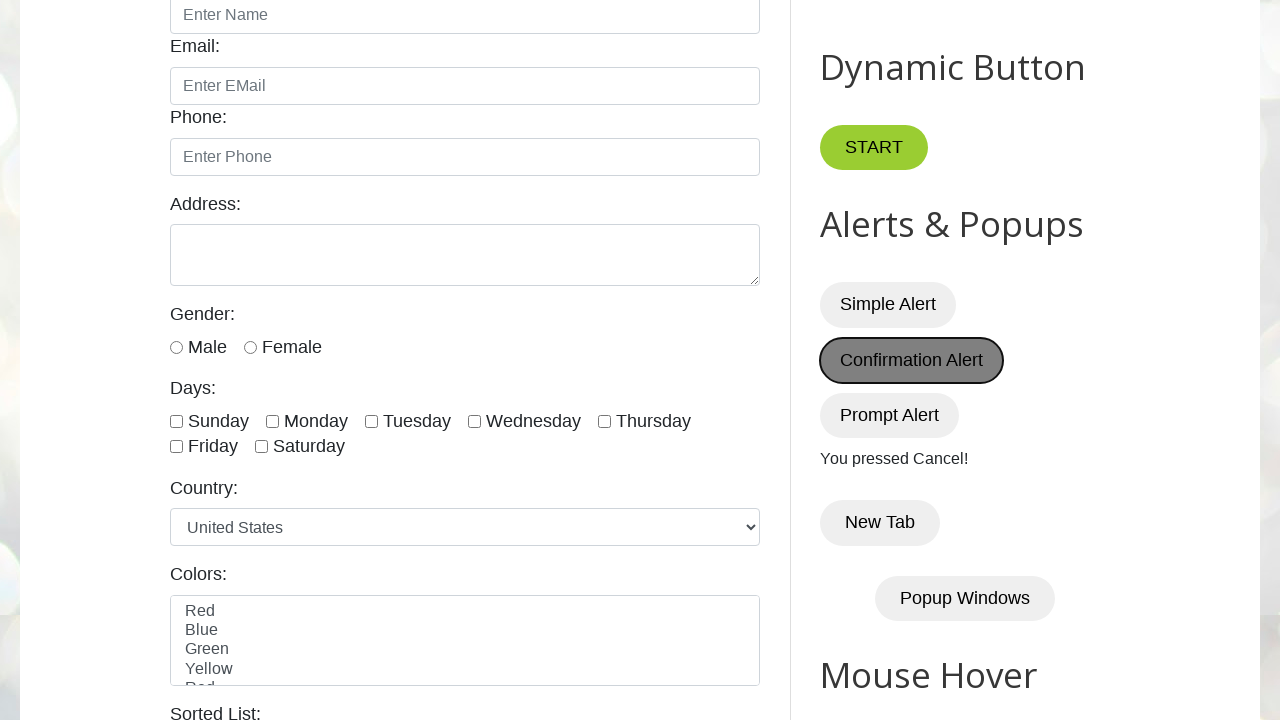